Tests calculator multiplication functionality by entering 423 × 525 and getting the result

Starting URL: https://www.calculator.net/

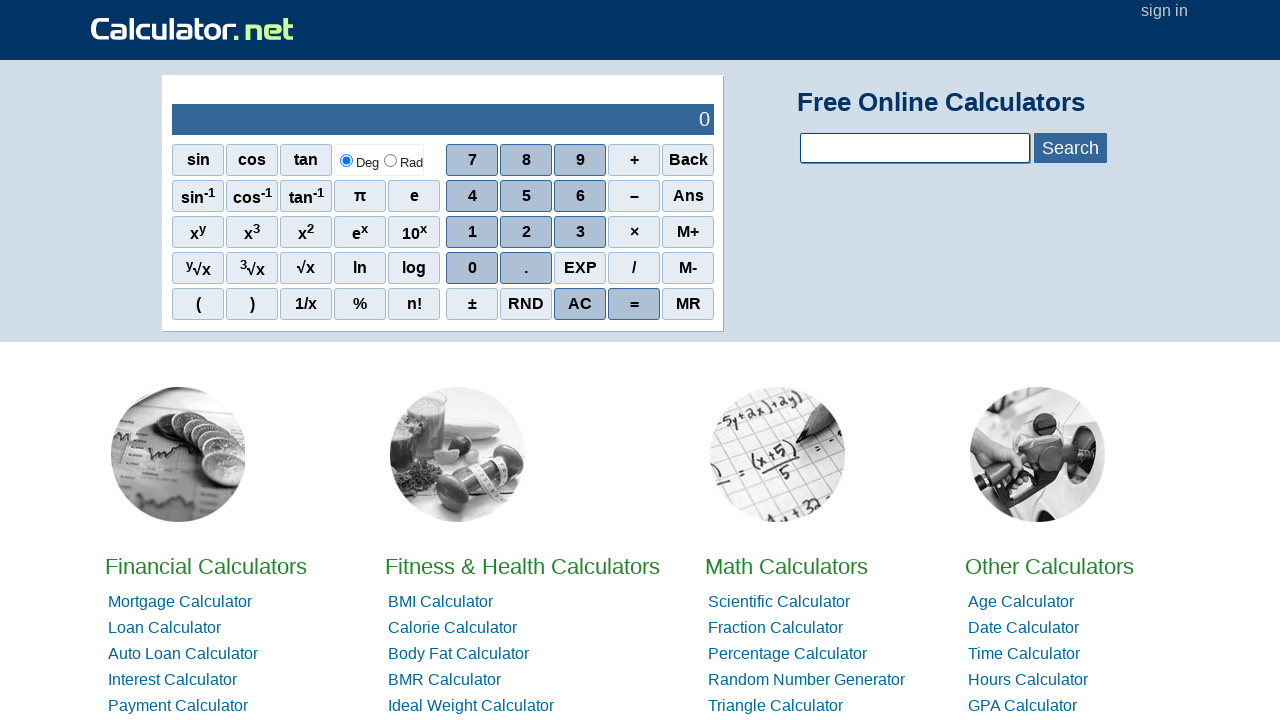

Navigated to calculator.net homepage
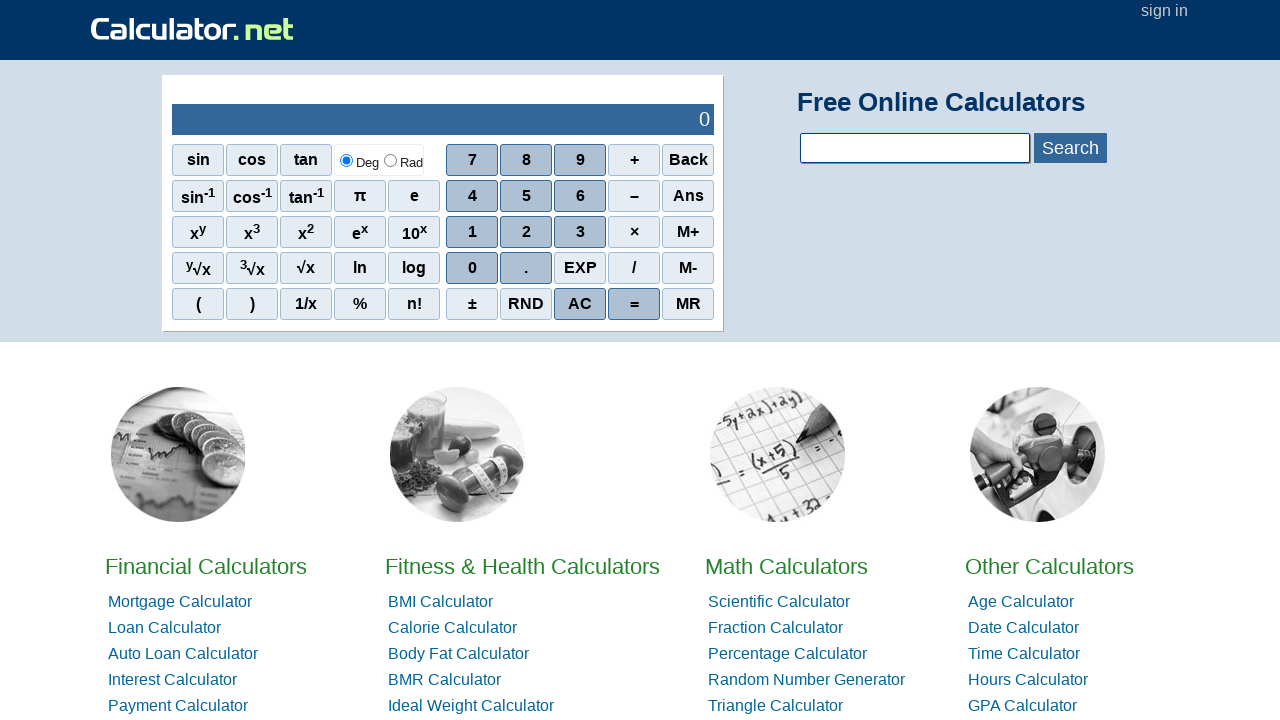

Clicked digit 4 at (472, 196) on xpath=//span[contains(text(),'4')]
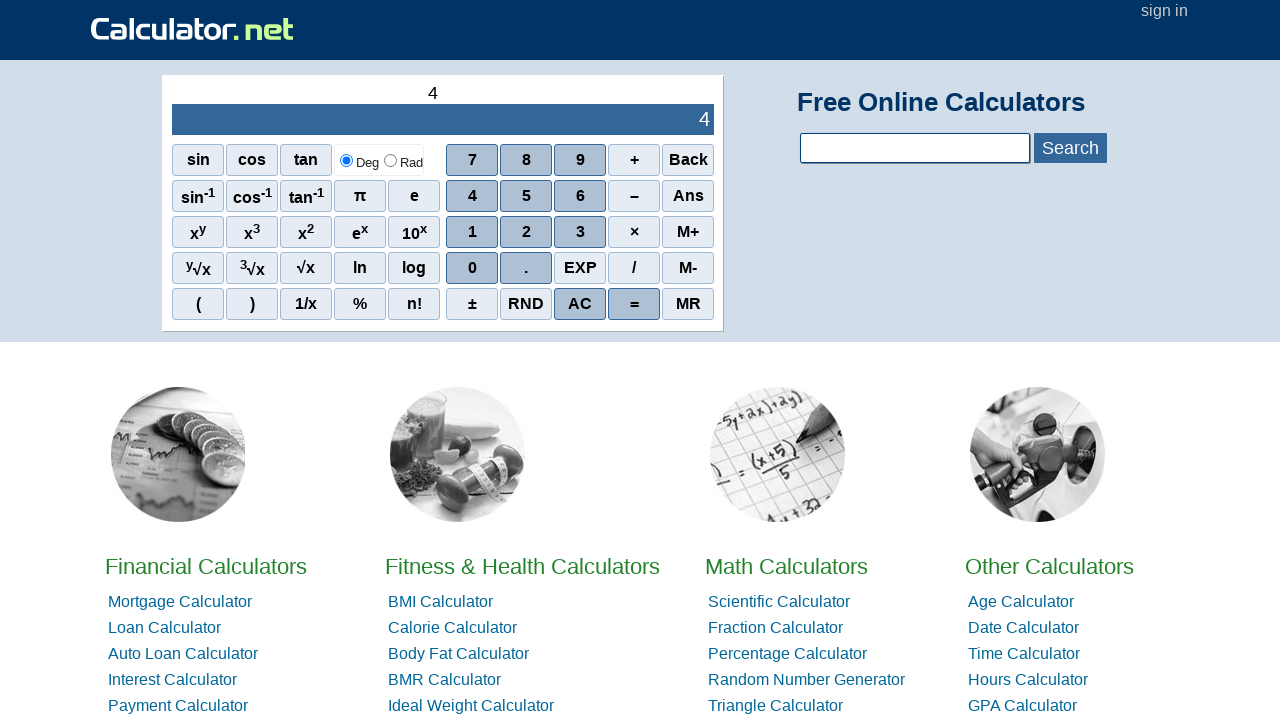

Clicked digit 2 at (526, 232) on xpath=//span[contains(text(),'2')]
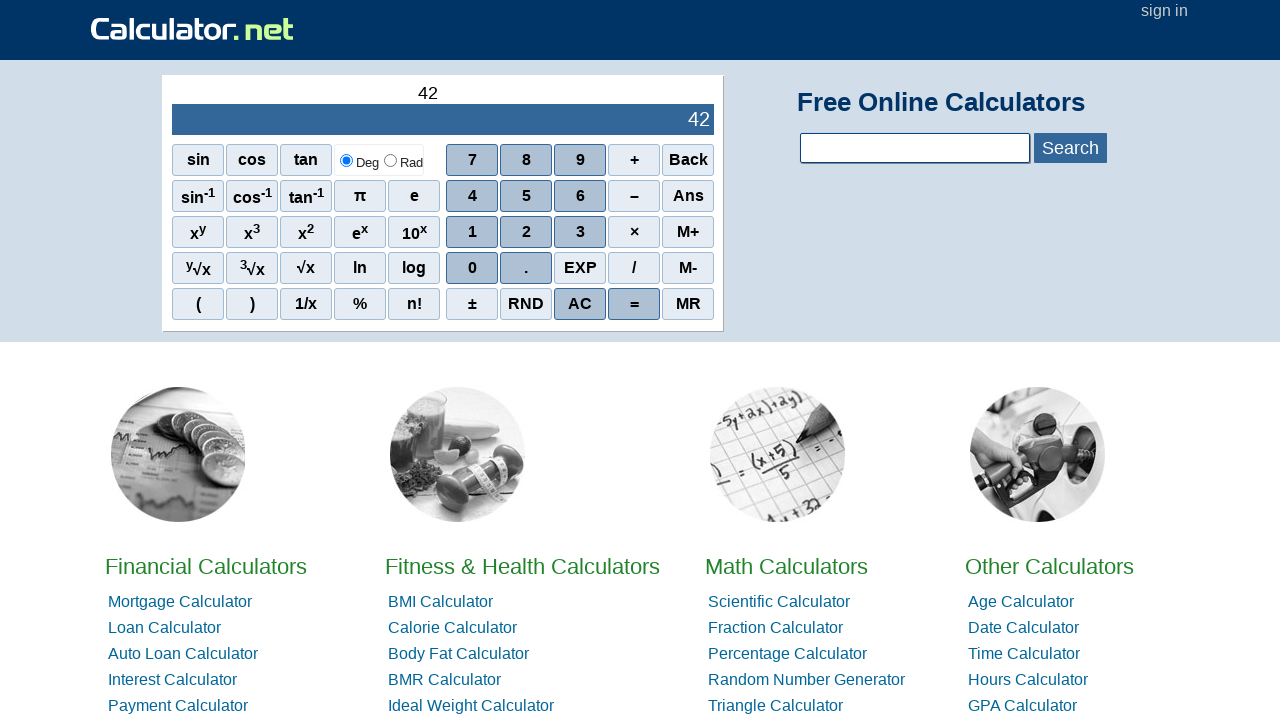

Clicked digit 3, entered first number 423 at (580, 232) on xpath=//span[contains(text(),'3')]
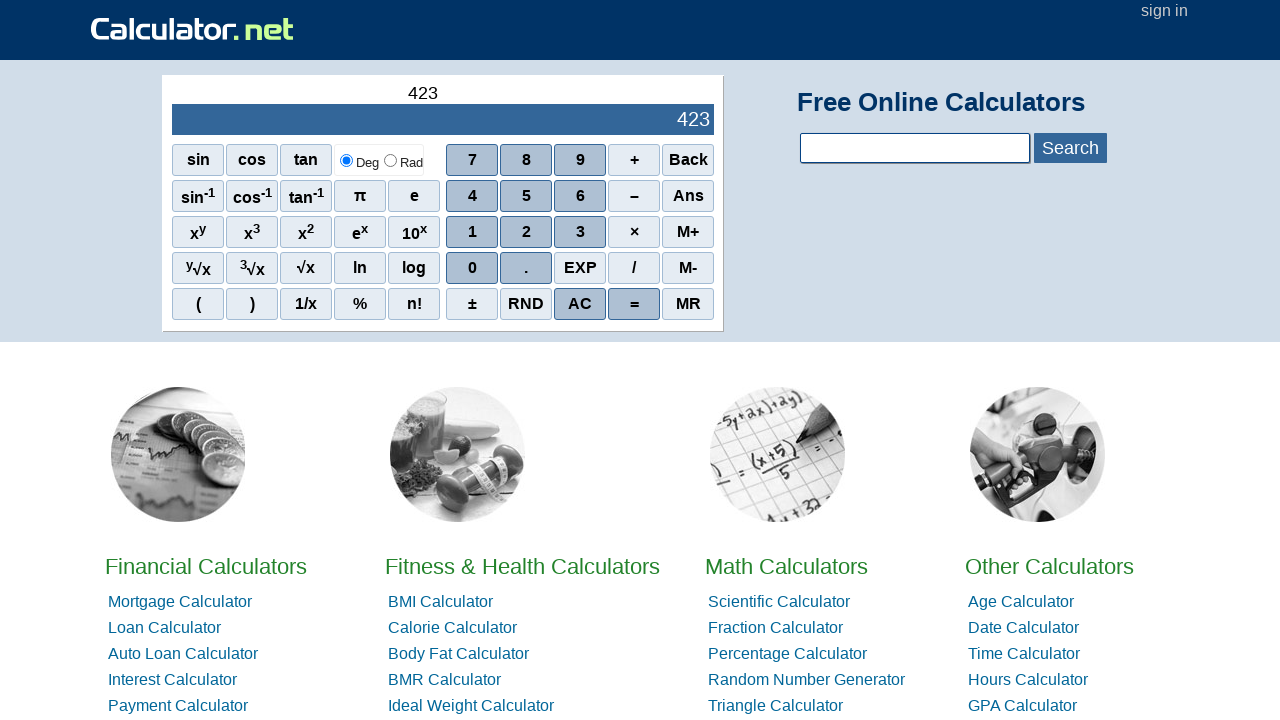

Clicked multiplication operator (×) at (634, 232) on xpath=//span[contains(text(),'×')]
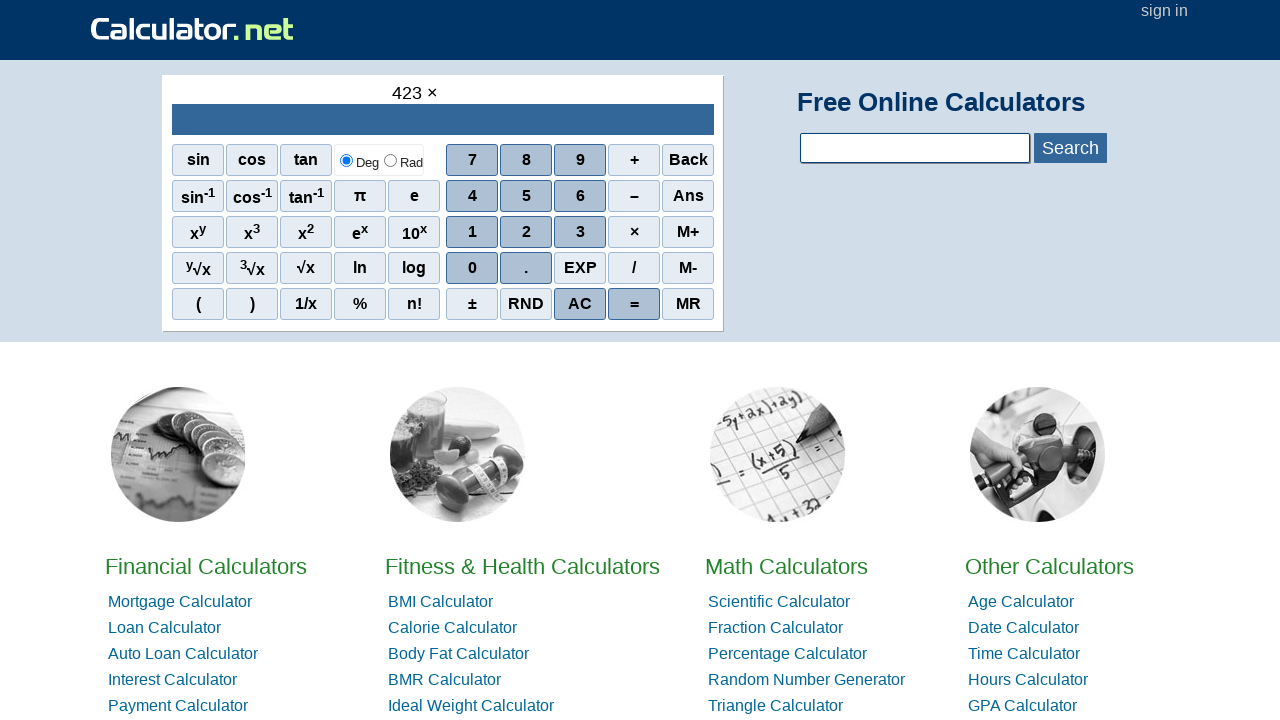

Clicked digit 5 at (526, 196) on xpath=//span[contains(text(),'5')]
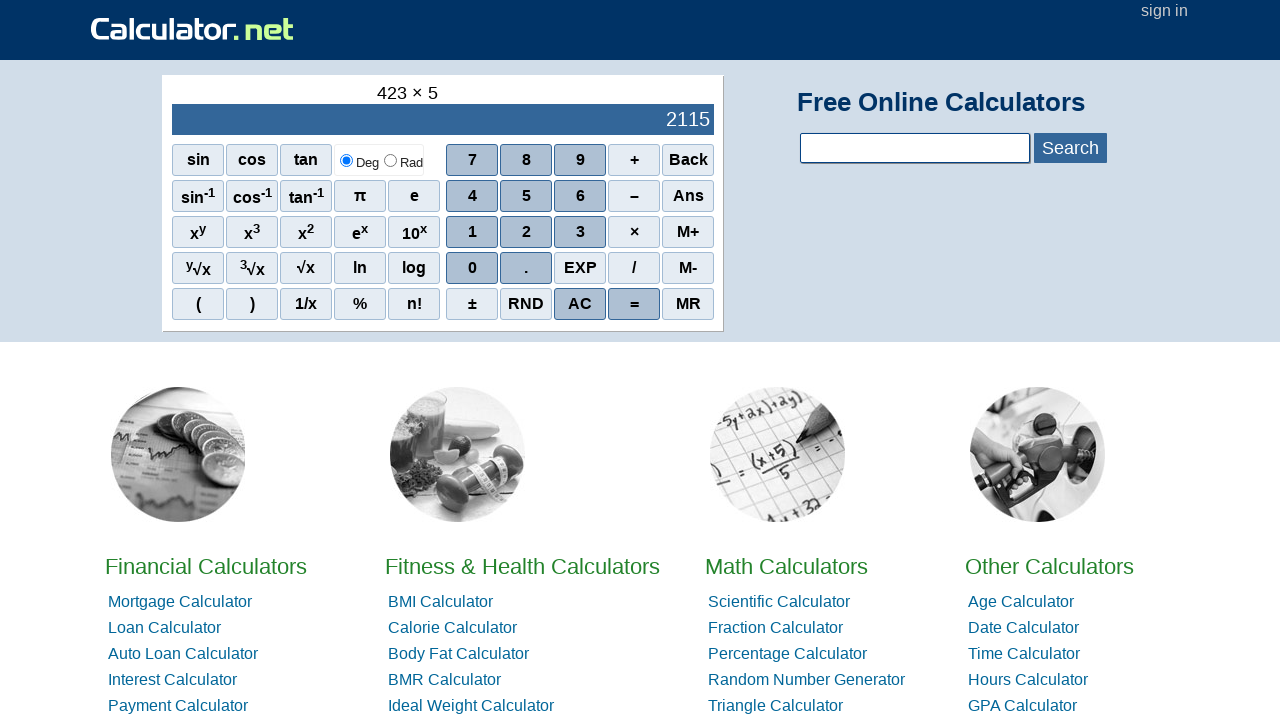

Clicked digit 2 at (526, 232) on xpath=//span[contains(text(),'2')]
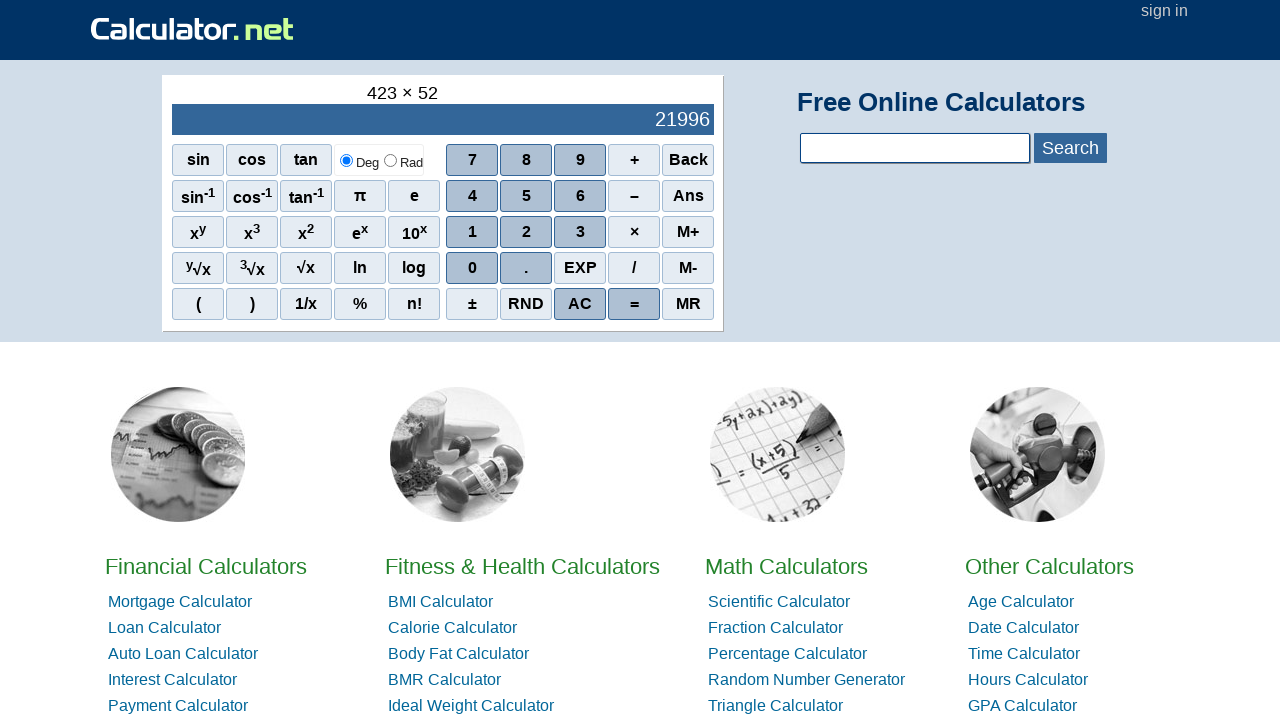

Clicked digit 5, entered second number 525 at (526, 196) on xpath=//span[contains(text(),'5')]
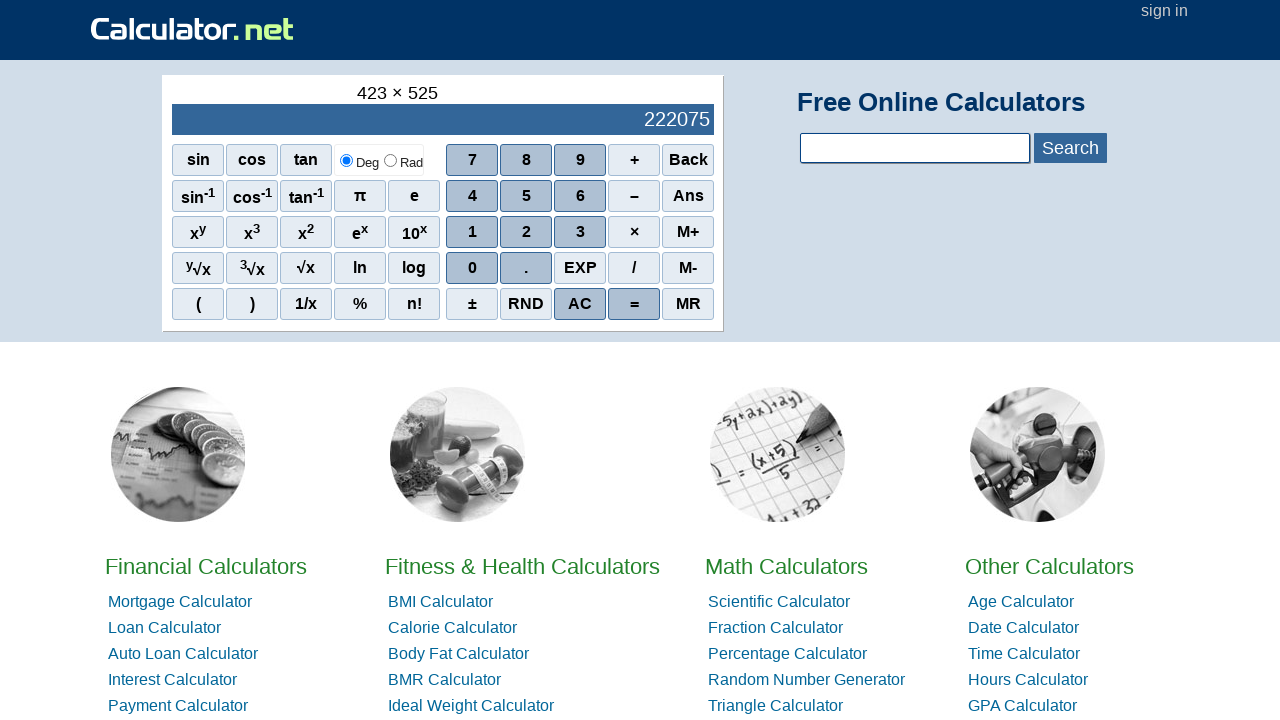

Clicked equals button to calculate multiplication result (423 × 525) at (634, 304) on xpath=//span[contains(text(),'=')]
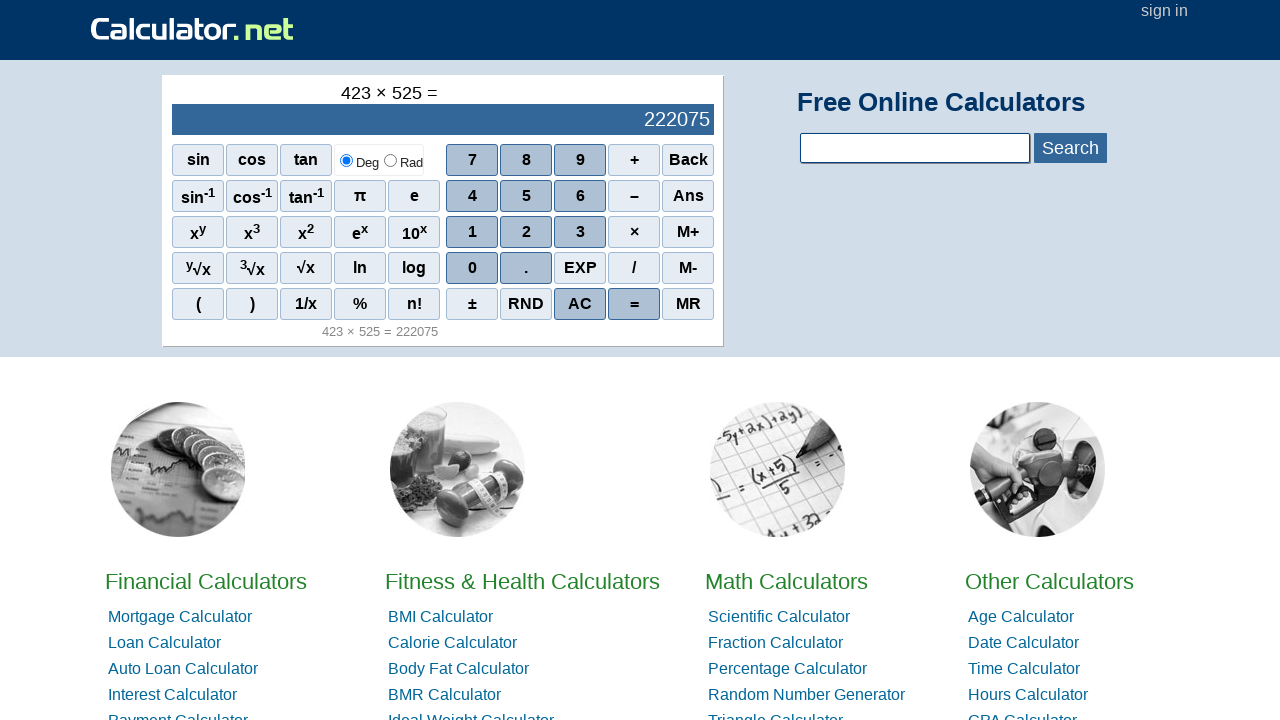

Clicked AC button to clear calculator at (580, 304) on xpath=//span[contains(text(),'AC')]
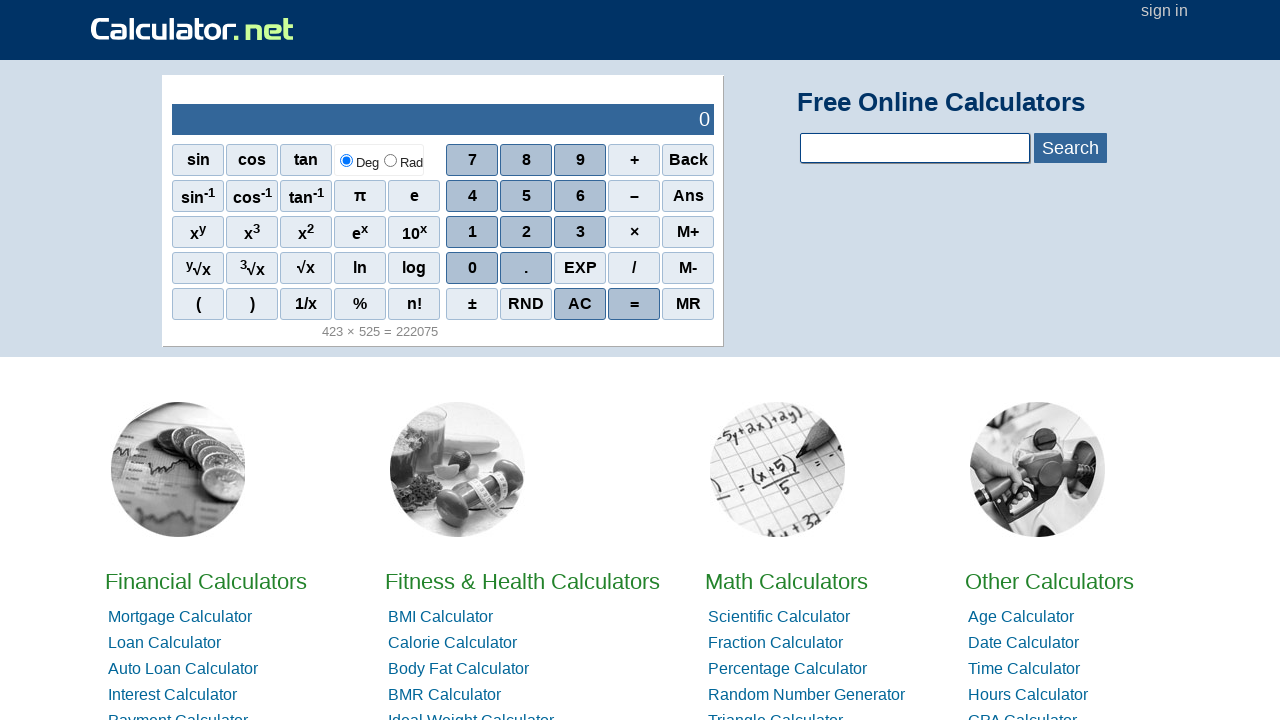

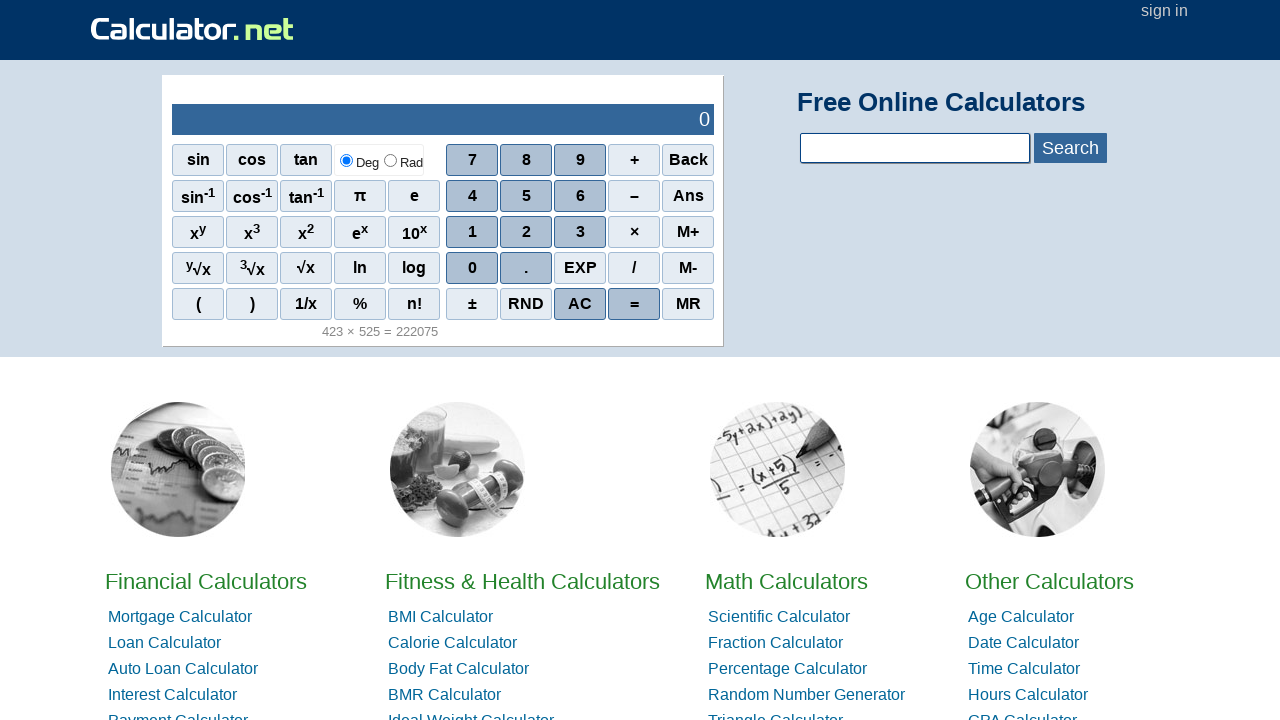